Tests clicking a disabled button using JavaScript execution to bypass the disabled state on a demo application

Starting URL: https://demoapps.qspiders.com/ui/button/buttonDisabled?sublist=4

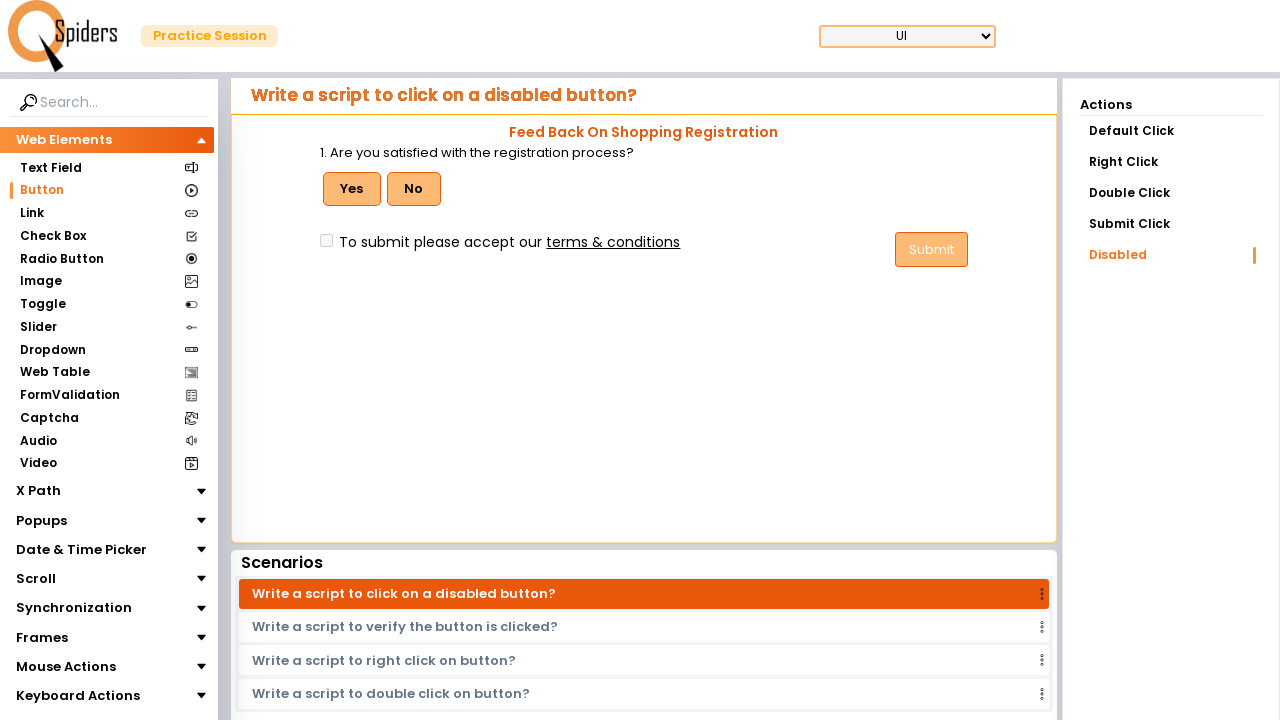

Submit button (#submitButton) is present and ready
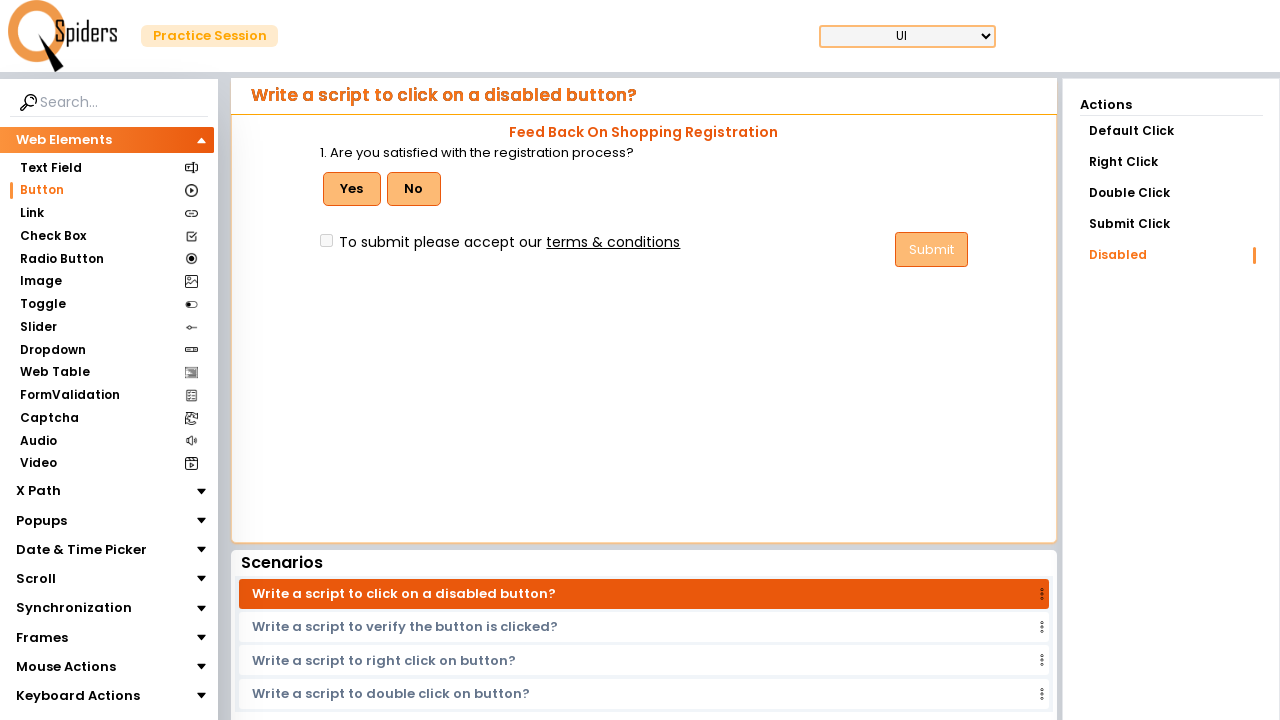

Clicked disabled submit button using JavaScript execution to bypass disabled state
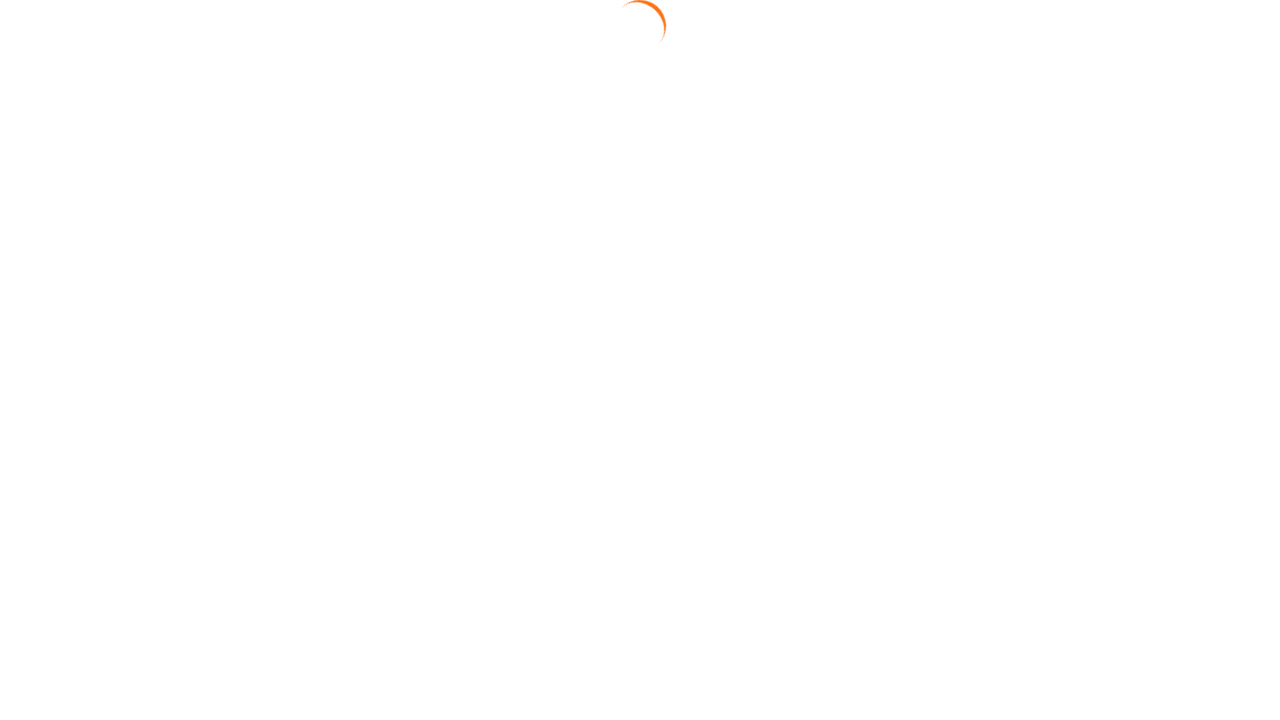

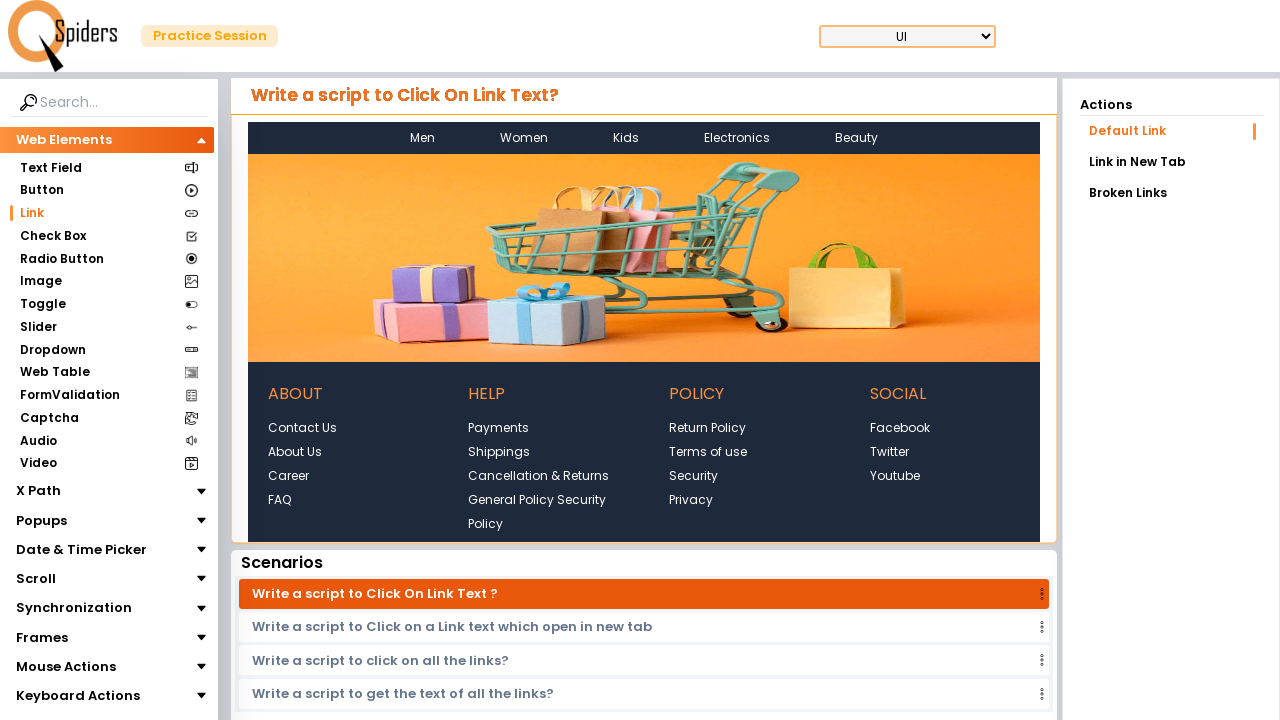